Tests the account registration form by filling in user details including name, email, phone, password and agreeing to terms before submitting

Starting URL: https://naveenautomationlabs.com/opencart/index.php?route=account/register

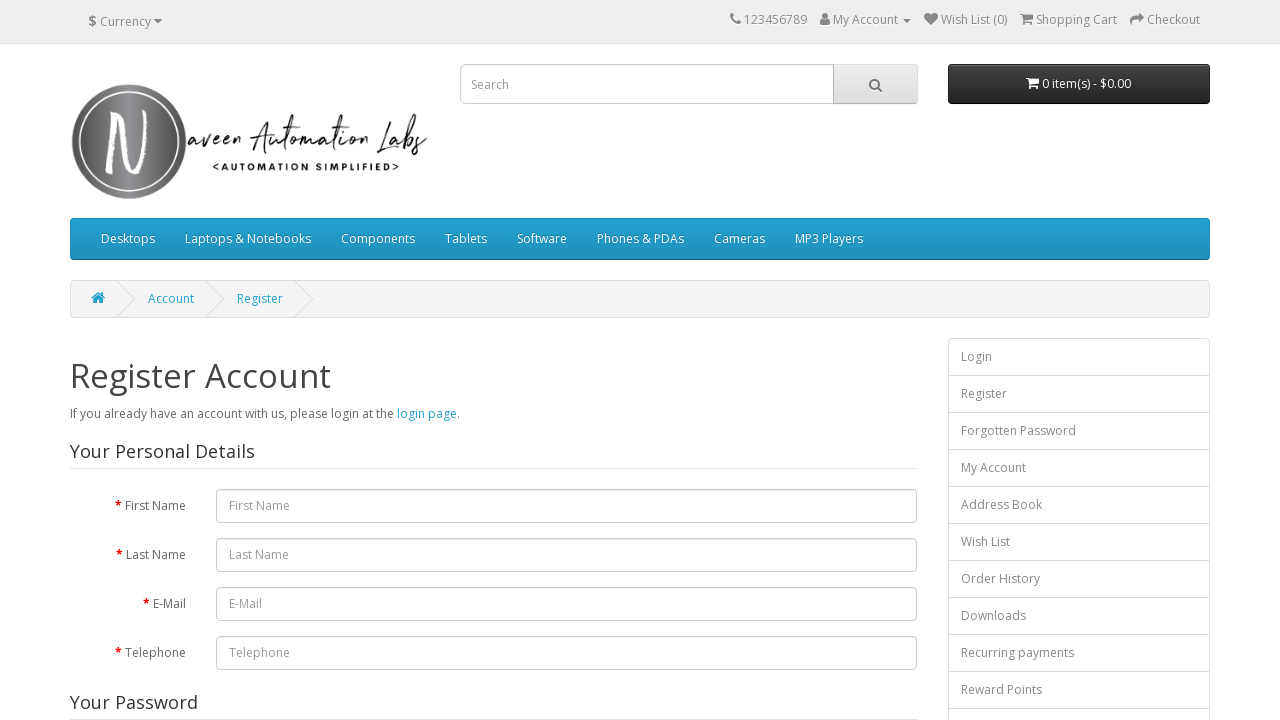

Filled in first name field with 'Peter' on input#input-firstname
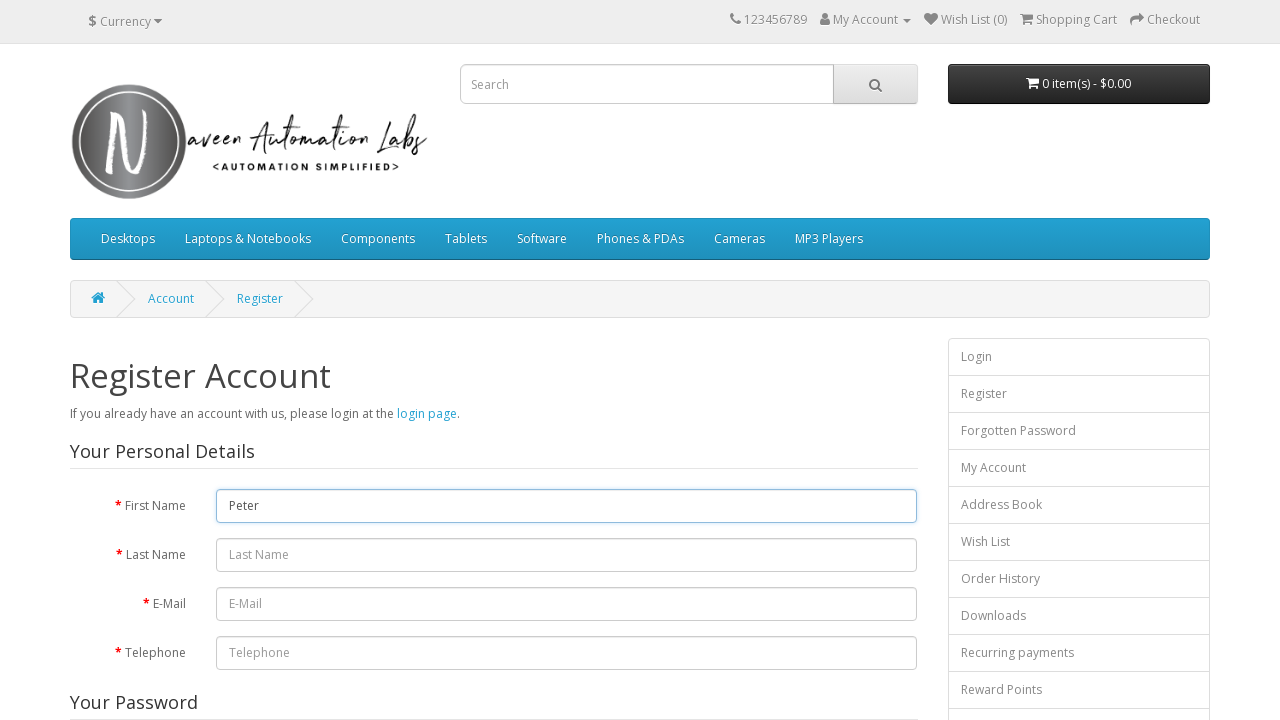

Filled in last name field with 'Griffin' on input#input-lastname
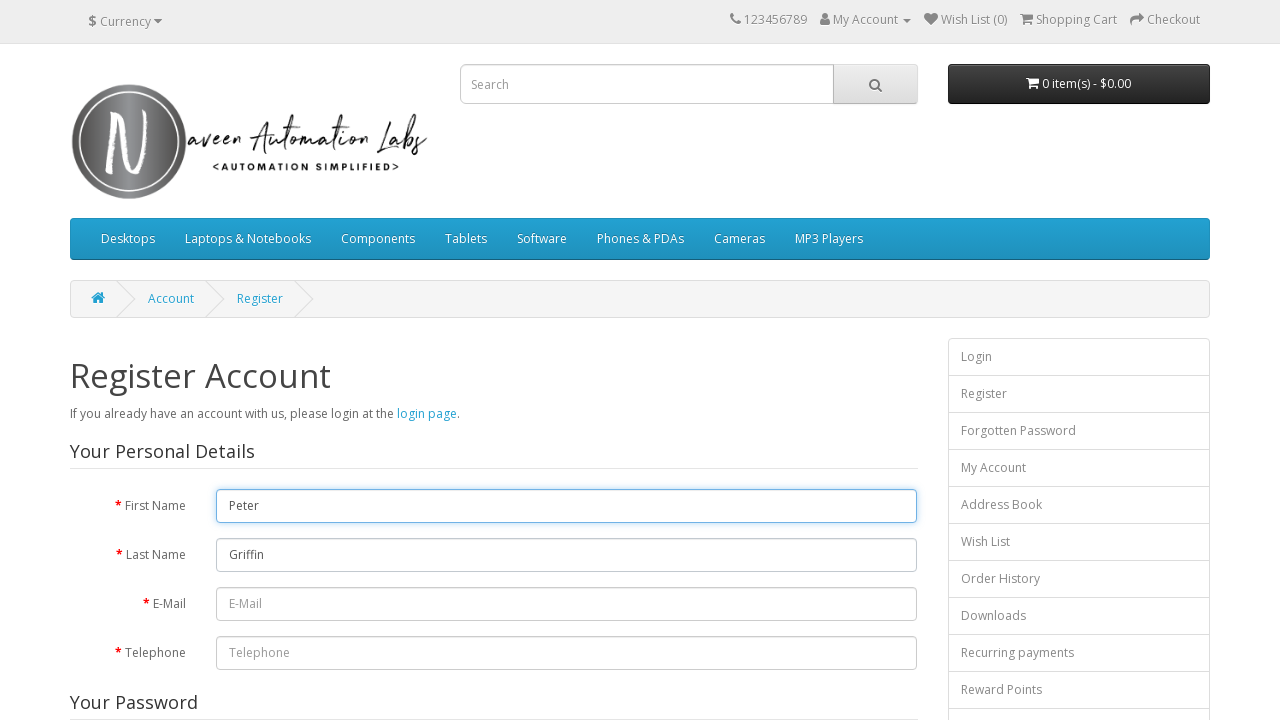

Filled in email field with 'PeterLois@familyguy.com' on input#input-email
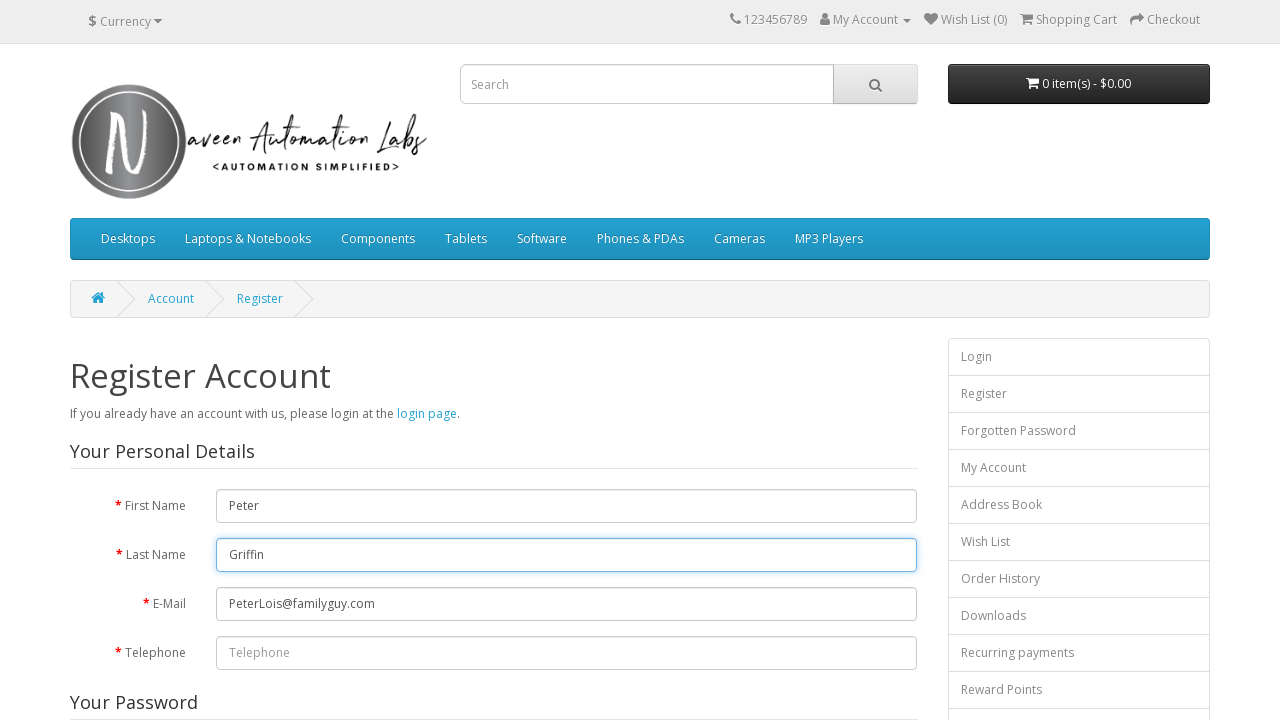

Filled in telephone field with '0000888822' on input#input-telephone
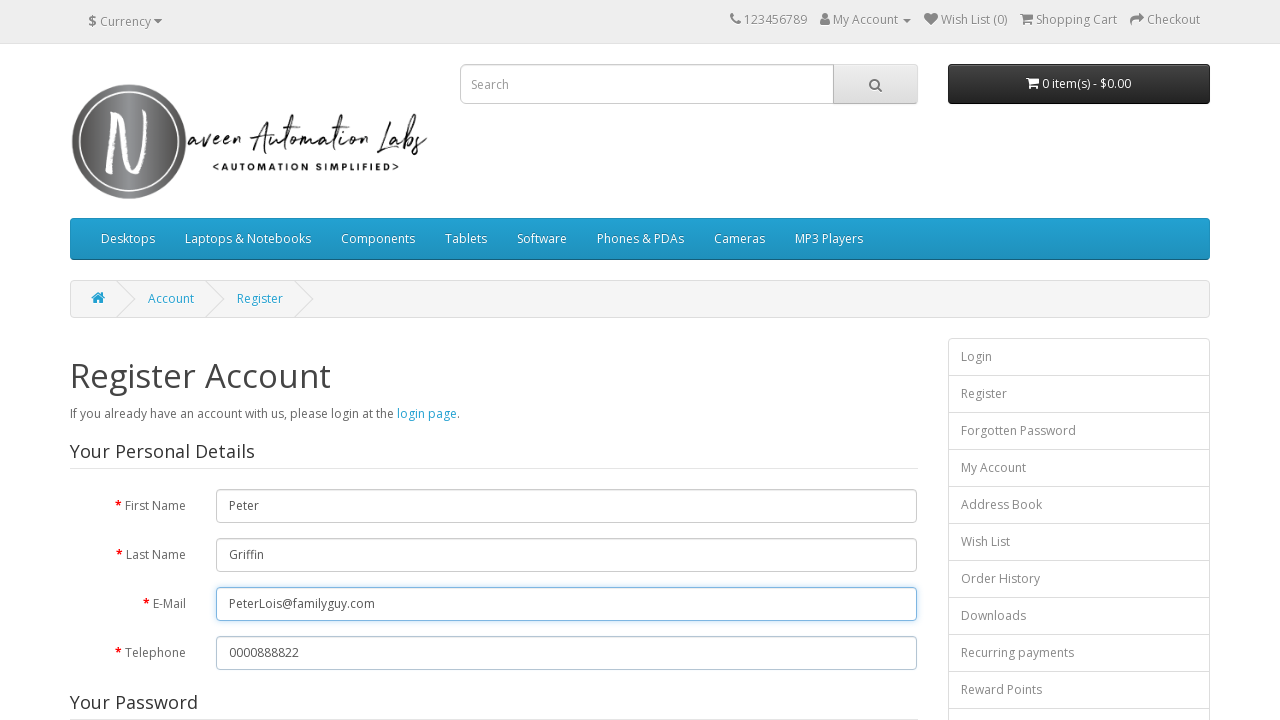

Filled in password field with 'StewieisOG' on input#input-password
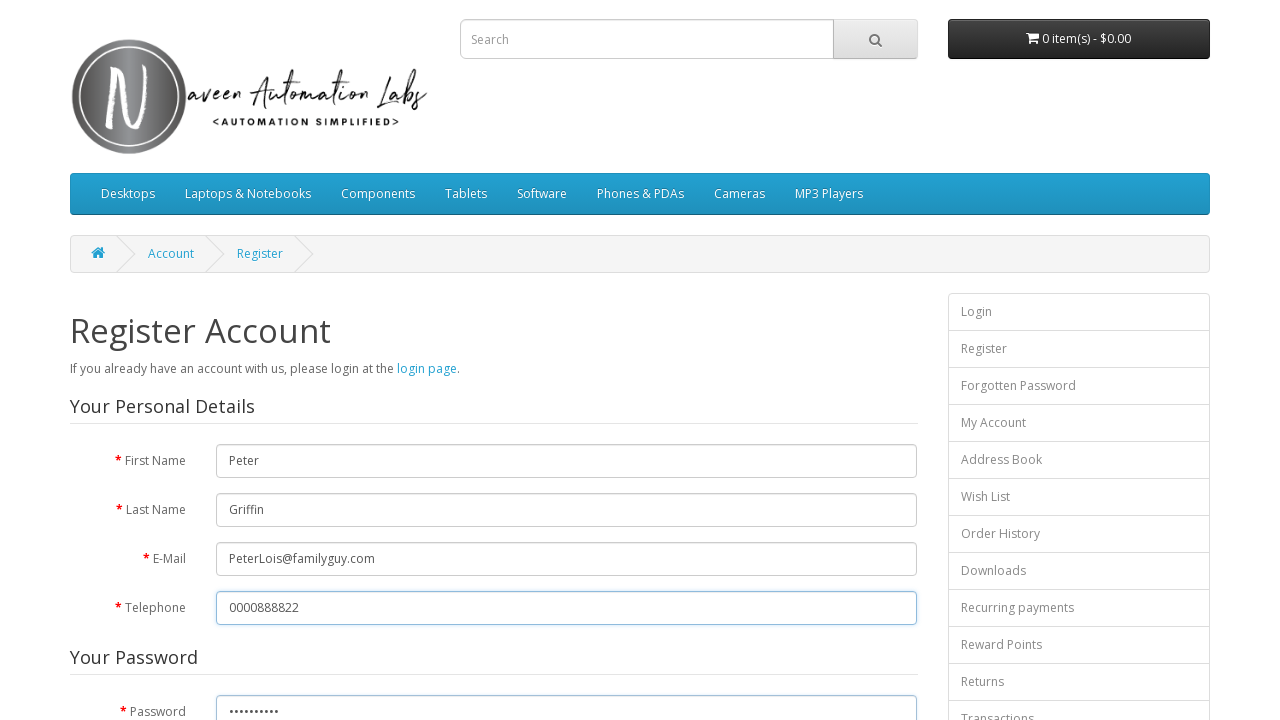

Confirmed password with 'StewieisOG' on input#input-confirm
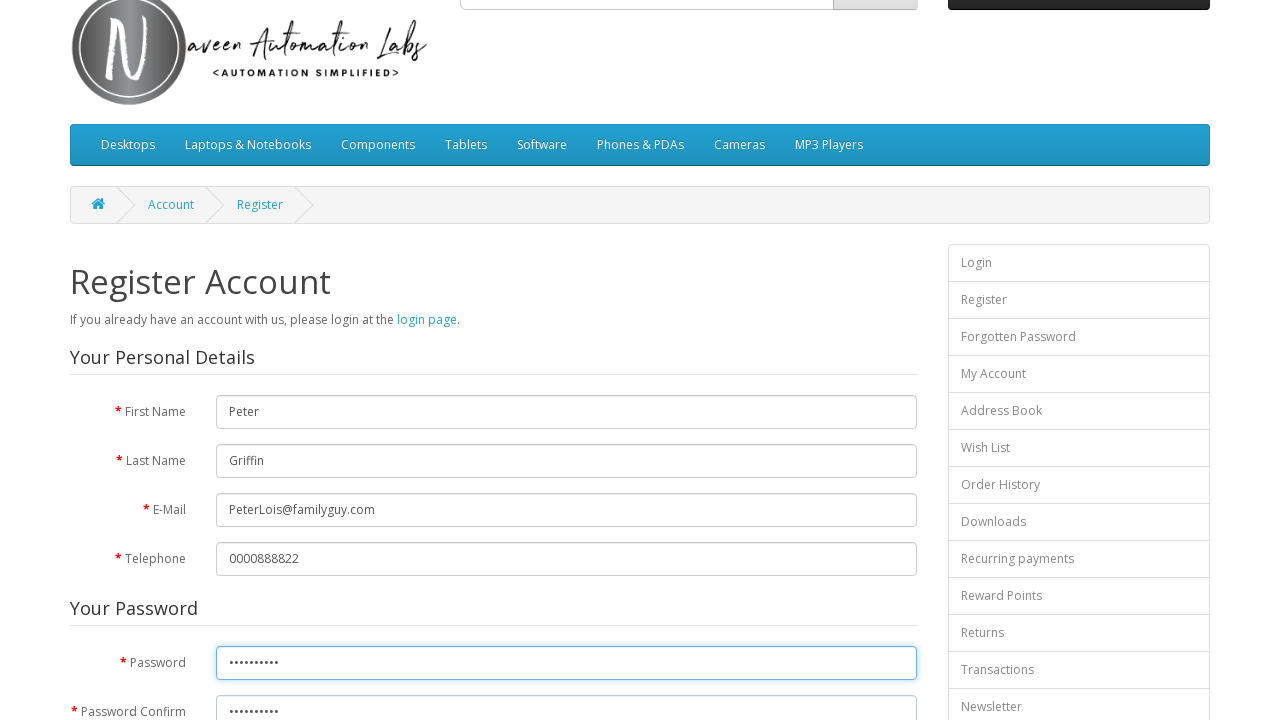

Selected 'No' for newsletter subscription at (276, 373) on input[value='0']
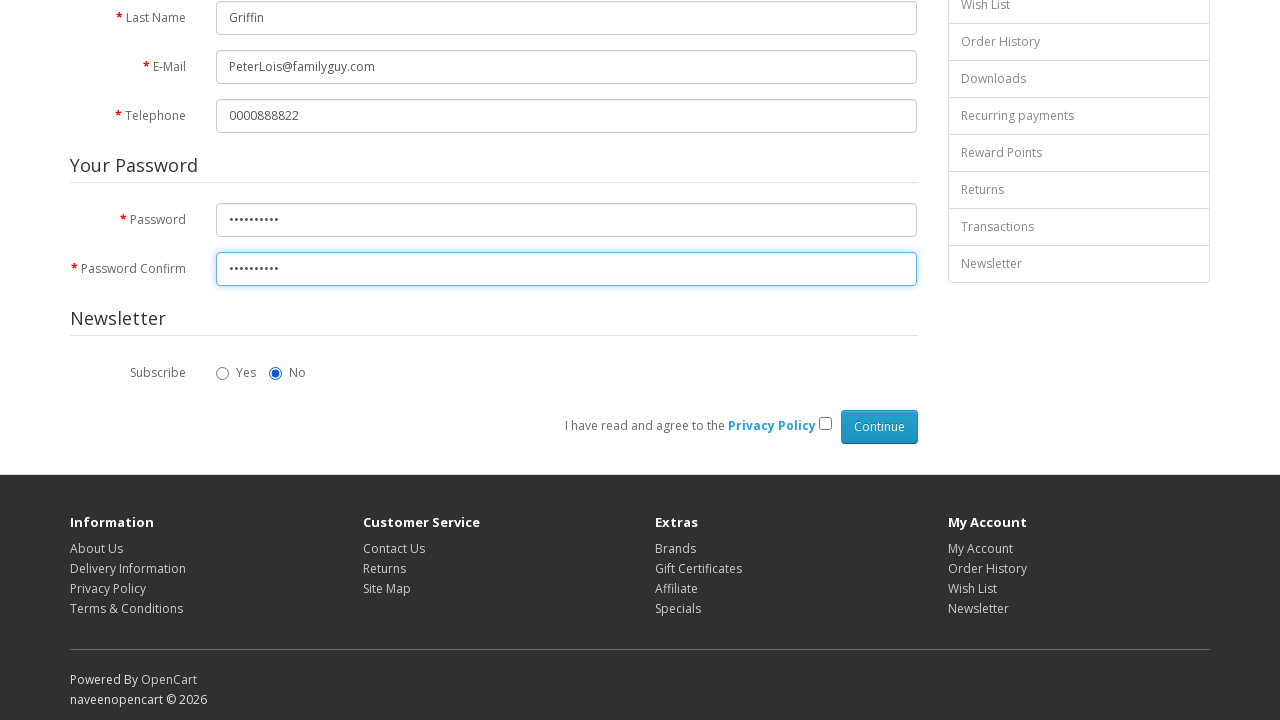

Checked the privacy policy agreement checkbox at (825, 424) on input[type='checkbox']
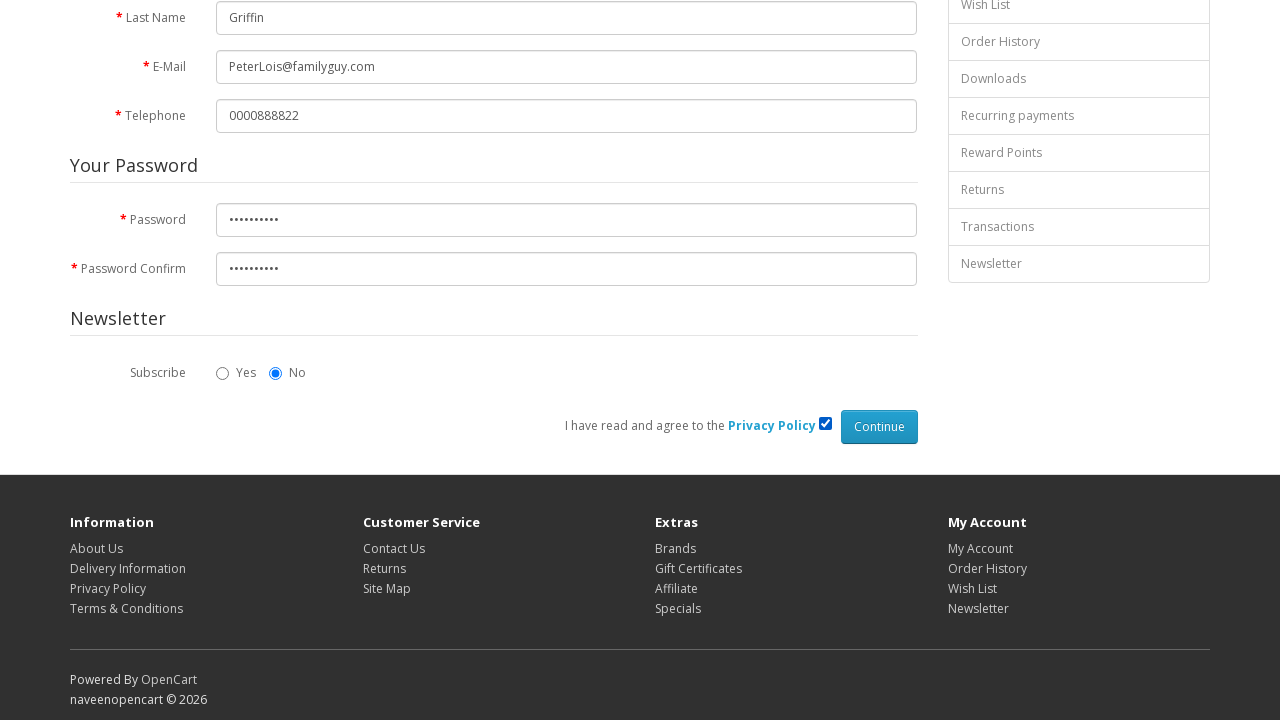

Clicked Continue button to submit the registration form at (879, 427) on input[value='Continue']
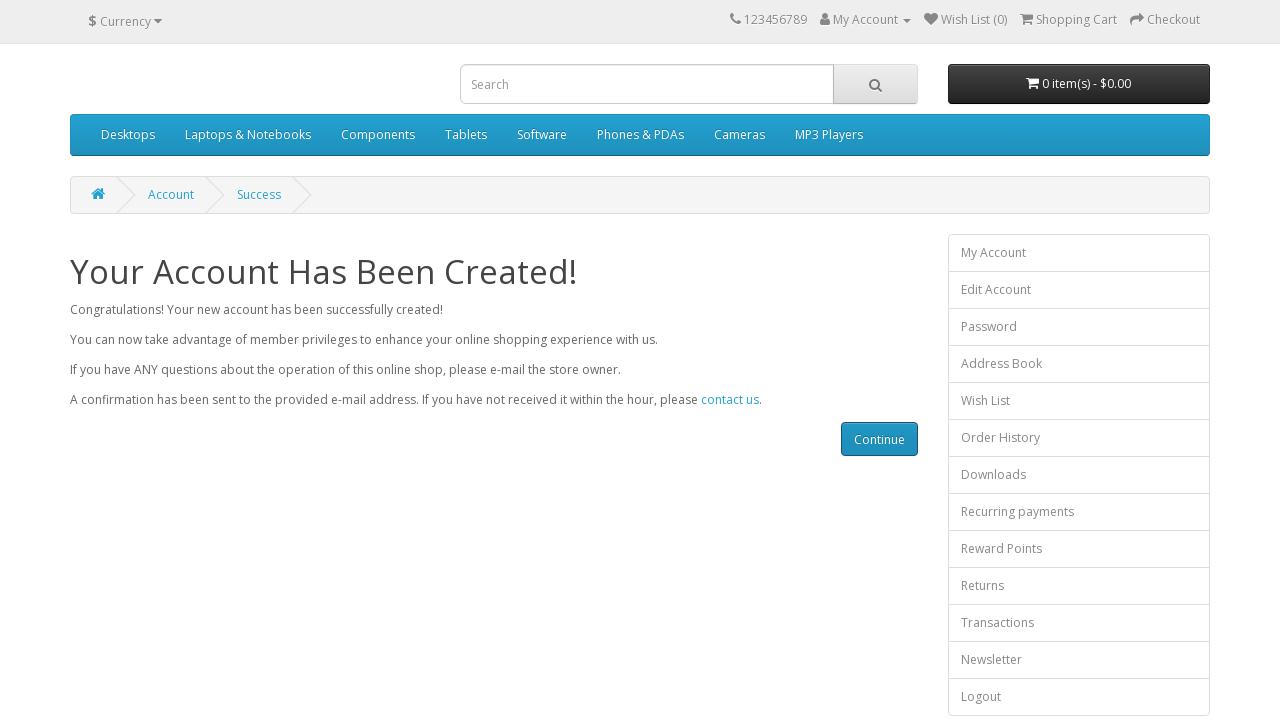

Waited for page to load completely after form submission
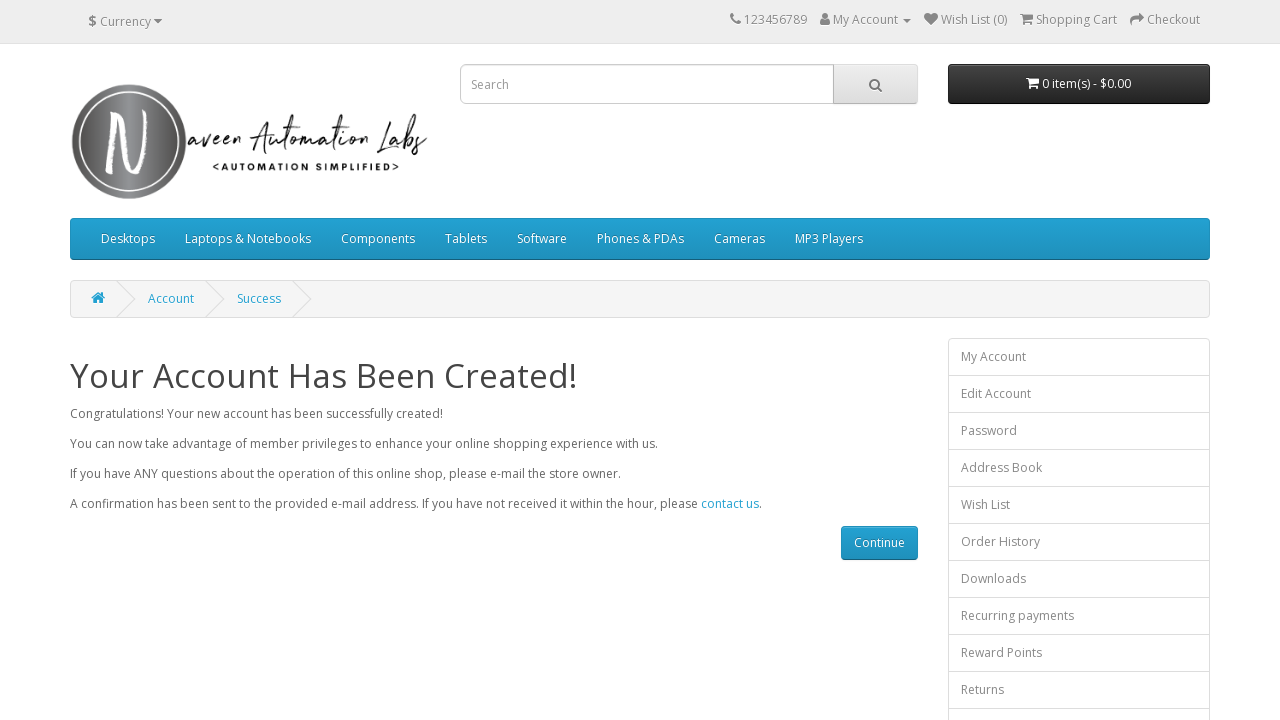

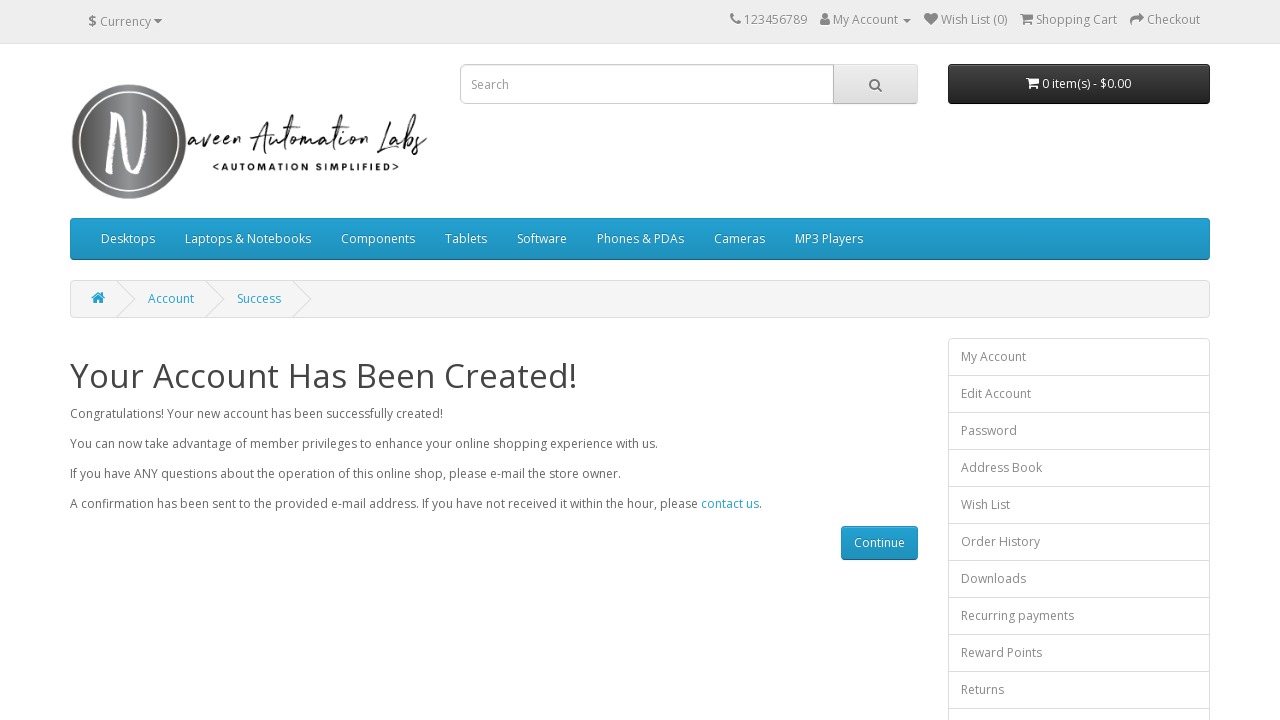